Tests Ubuntu login page by selecting the "I don't have an account" radio button and accepting terms of service checkbox

Starting URL: https://login.ubuntu.com/

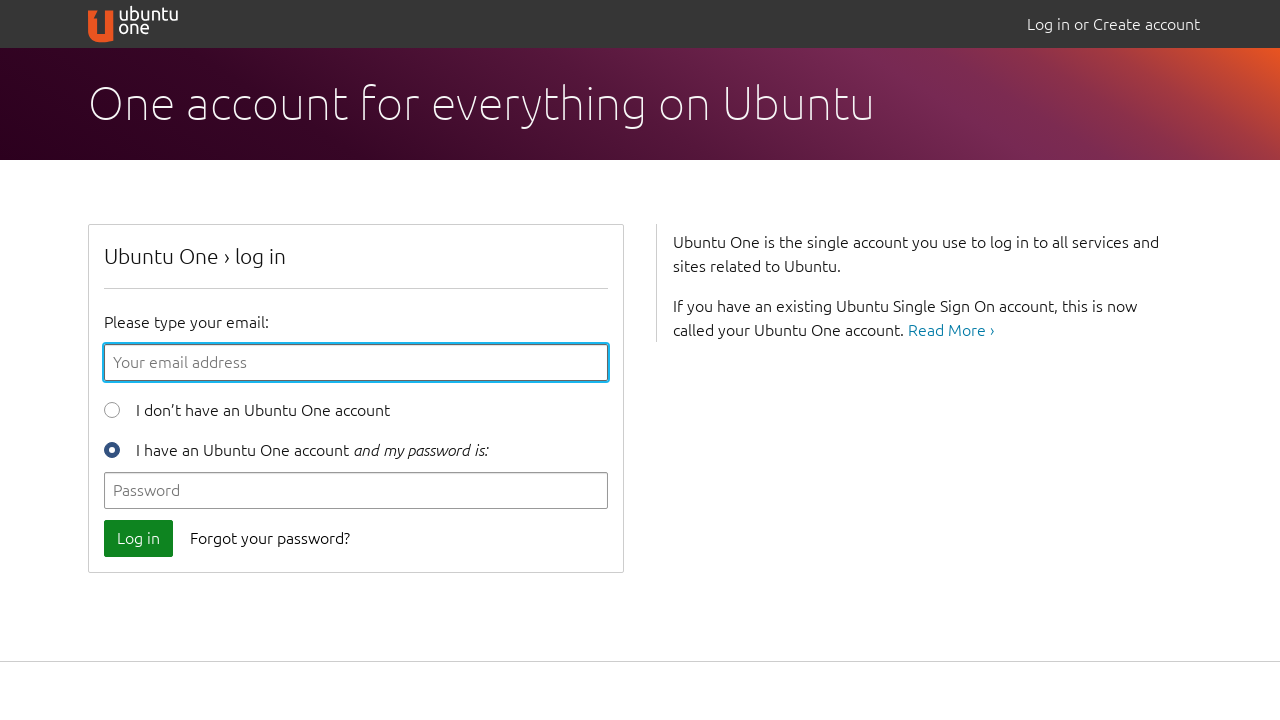

Navigated to Ubuntu login page
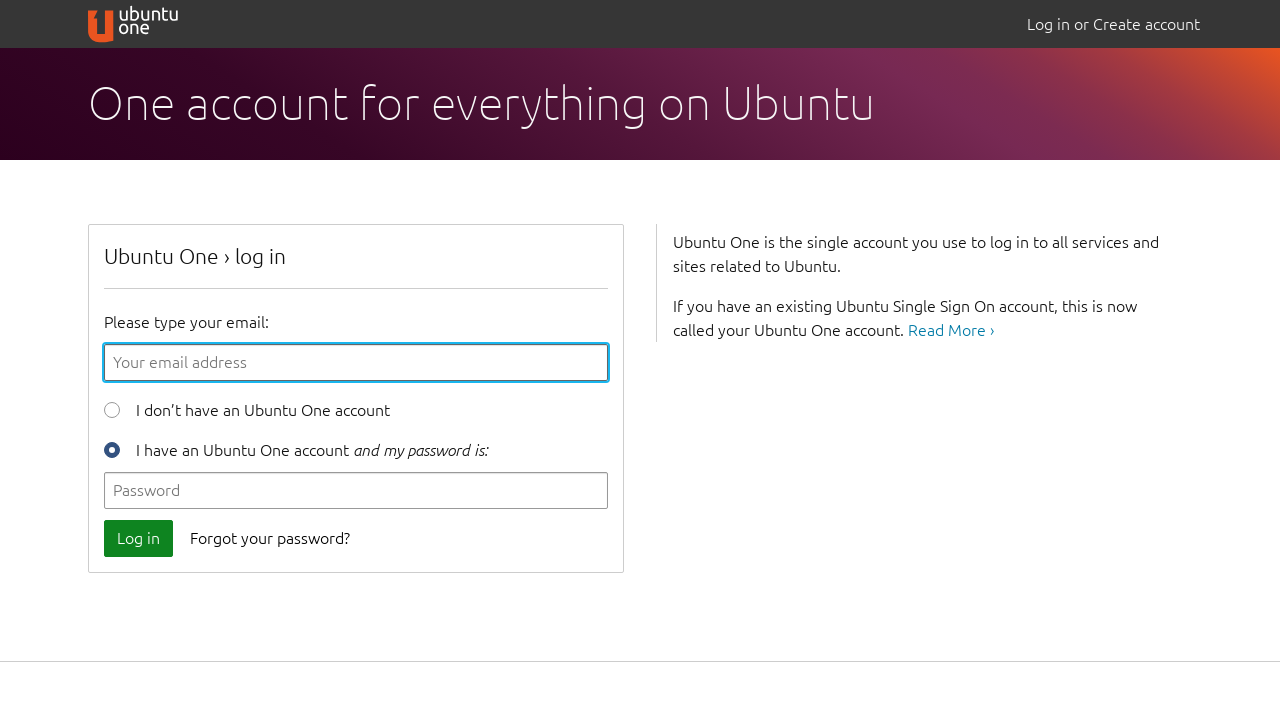

Located 'I don't have an account' radio button
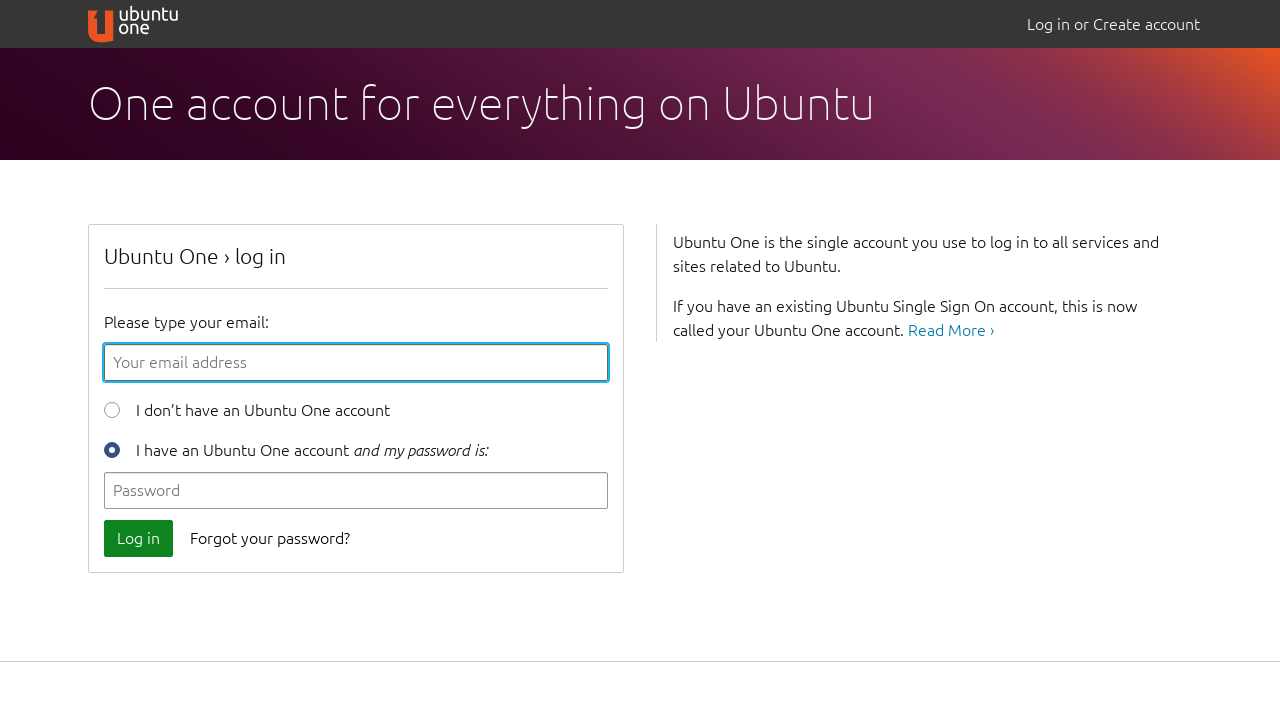

Clicked 'I don't have an Ubuntu account' radio button using JavaScript
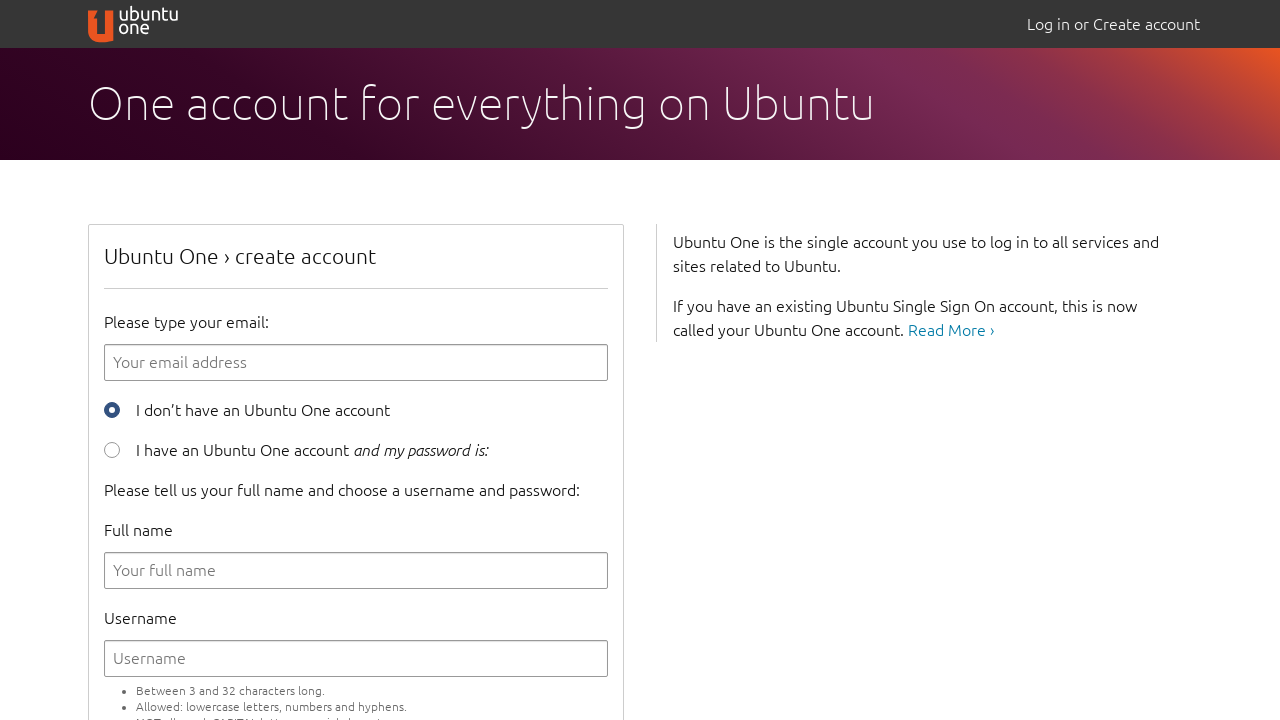

Scrolled down 300 pixels to reveal terms of service checkbox
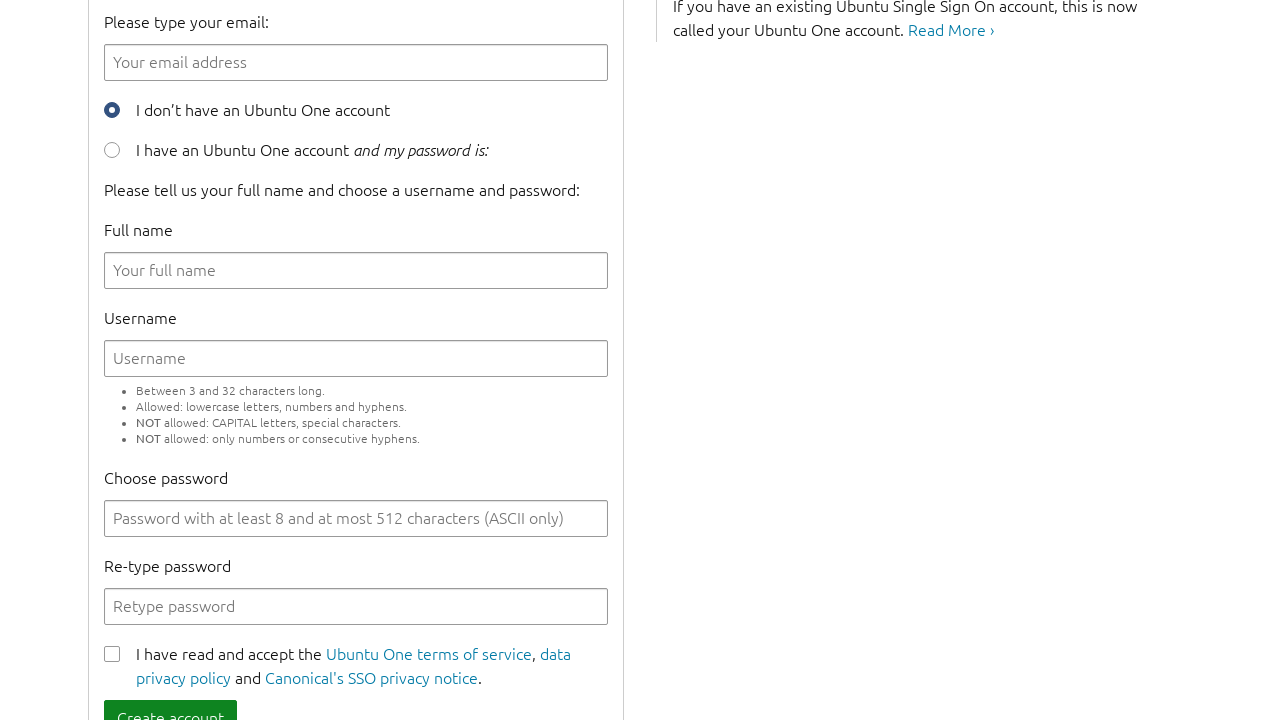

Located 'I have read and accept' terms of service checkbox
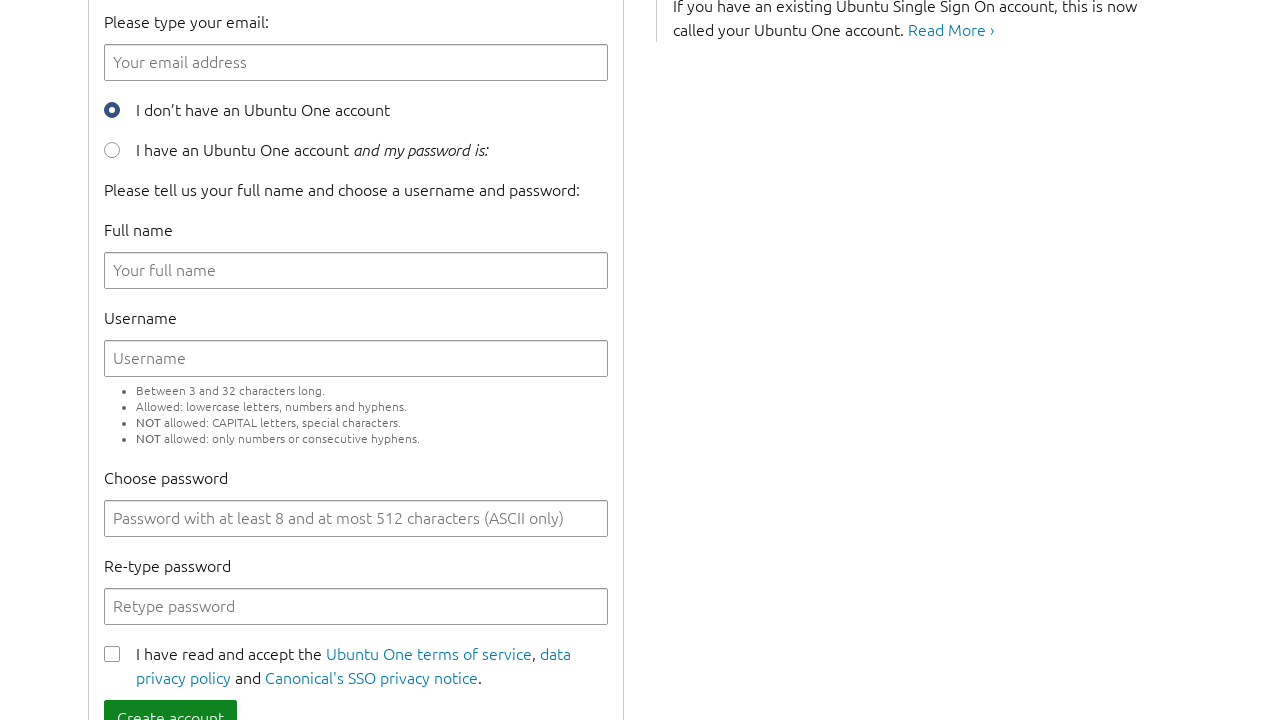

Clicked 'I have read and accept' terms of service checkbox using JavaScript
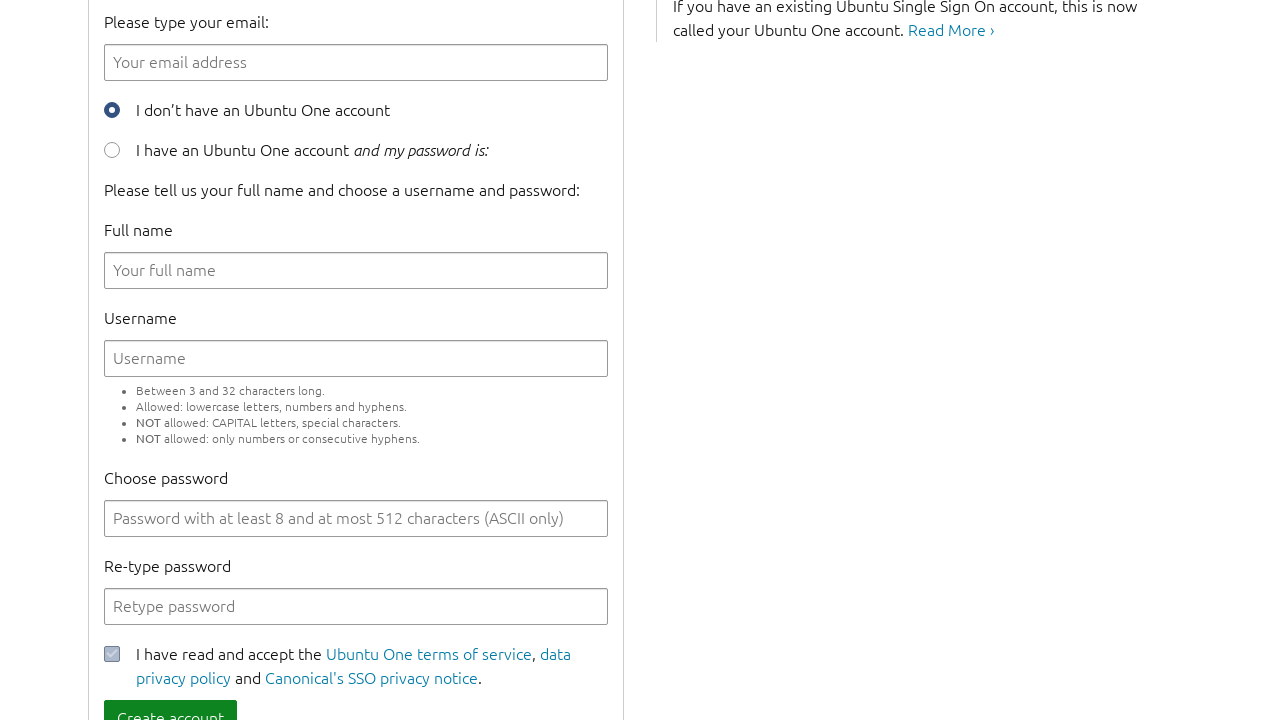

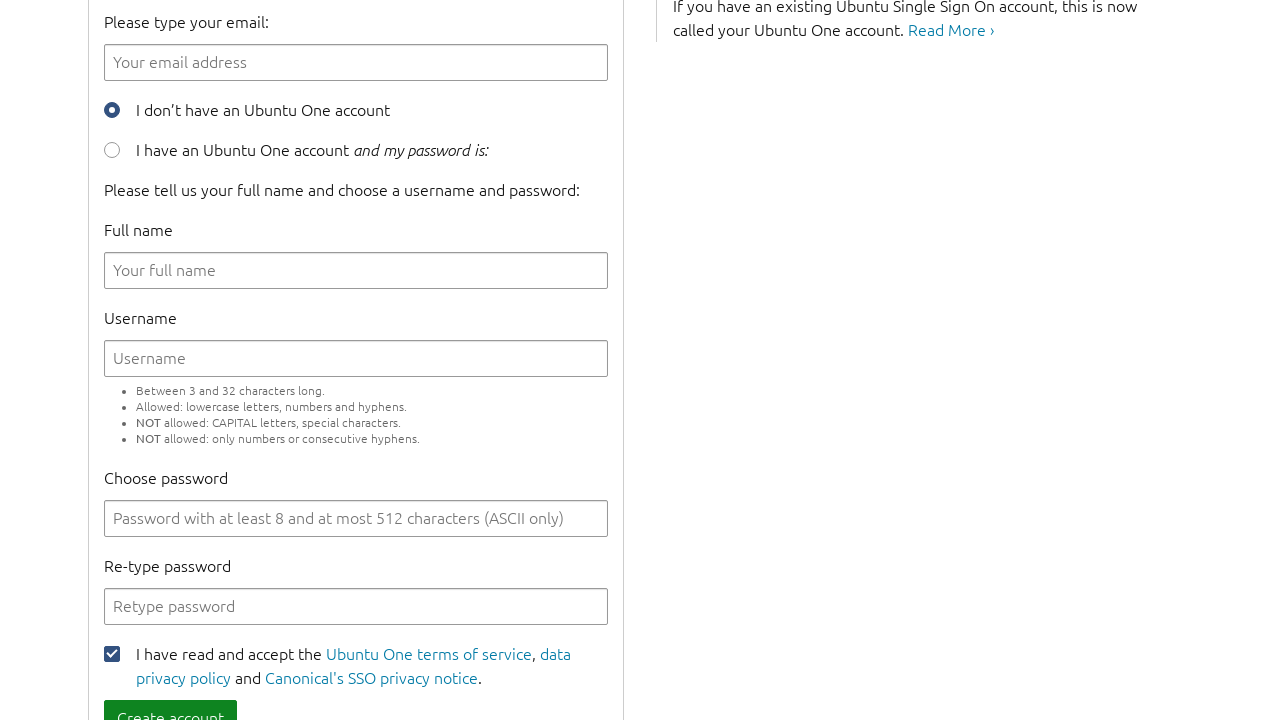